Tests that clicking Clear completed removes completed items from the list

Starting URL: https://demo.playwright.dev/todomvc

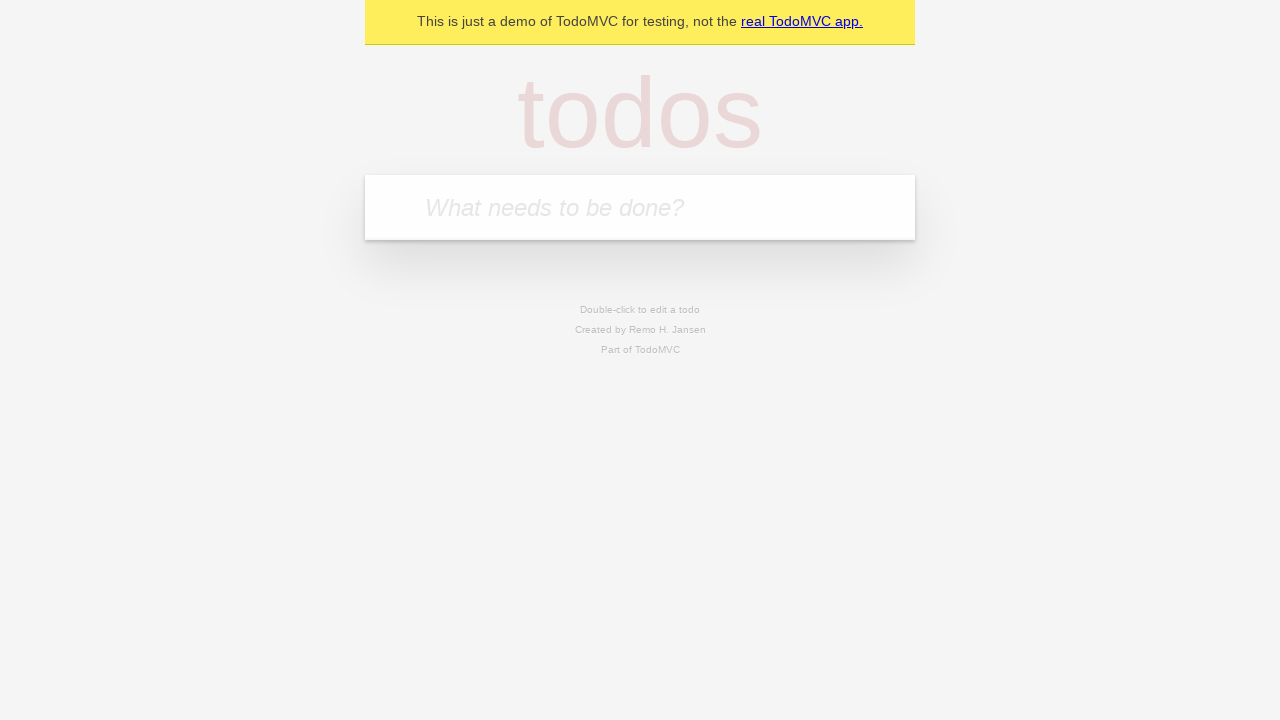

Filled todo input with 'buy some cheese' on internal:attr=[placeholder="What needs to be done?"i]
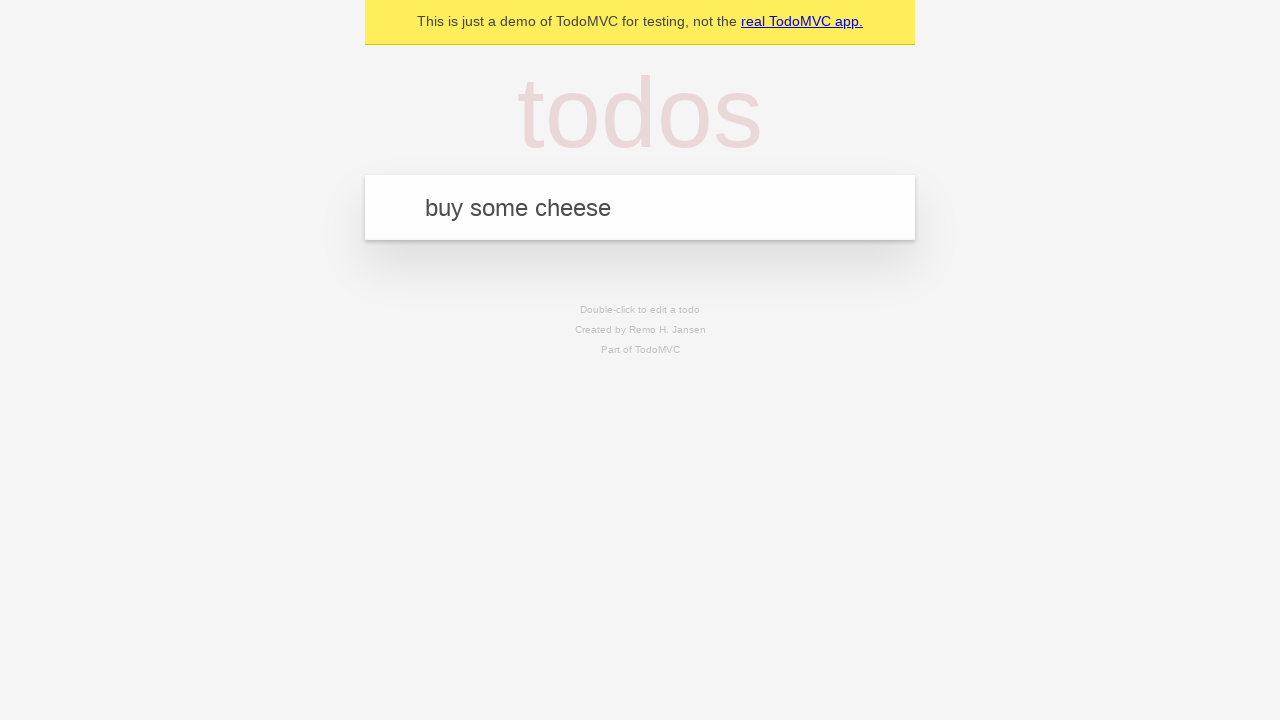

Pressed Enter to create first todo on internal:attr=[placeholder="What needs to be done?"i]
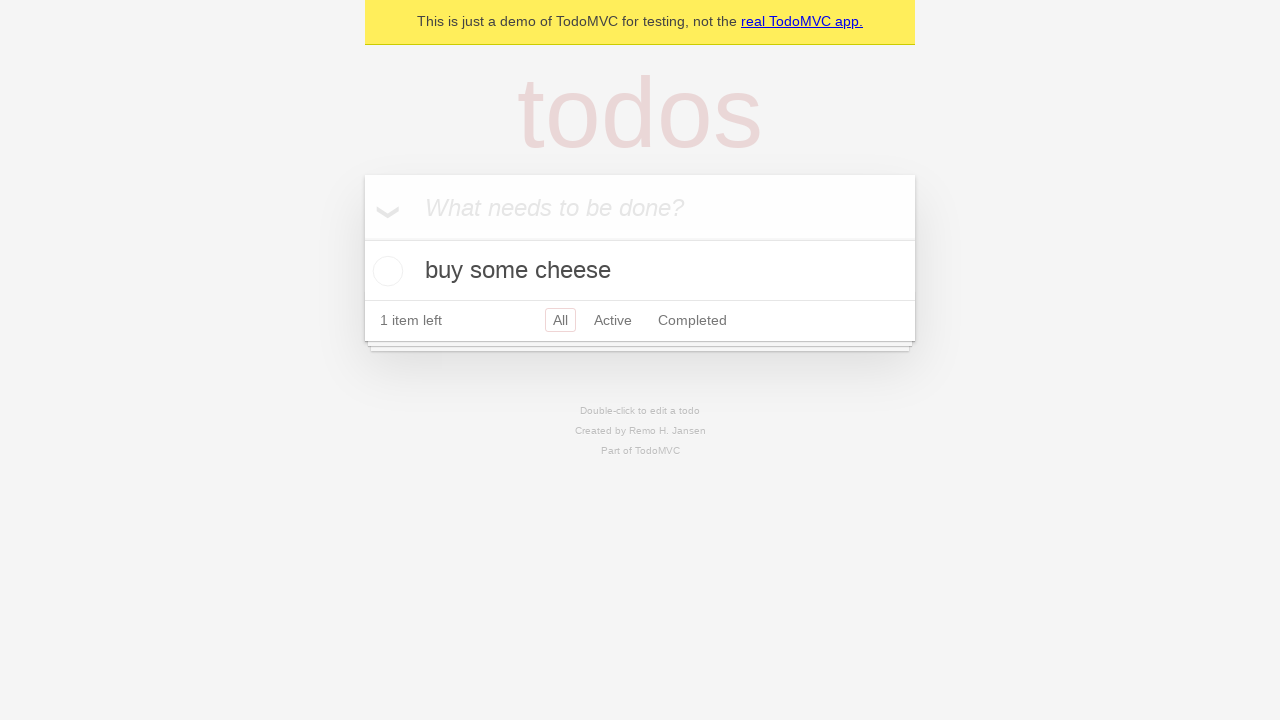

Filled todo input with 'feed the cat' on internal:attr=[placeholder="What needs to be done?"i]
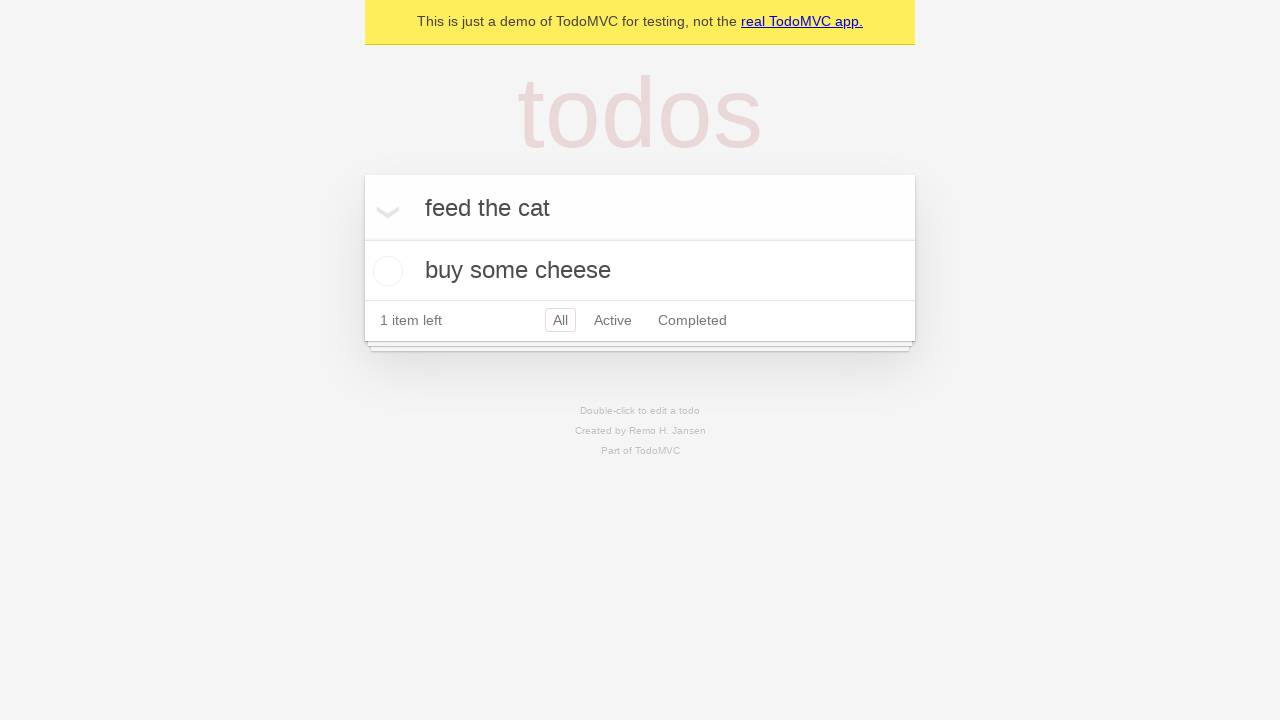

Pressed Enter to create second todo on internal:attr=[placeholder="What needs to be done?"i]
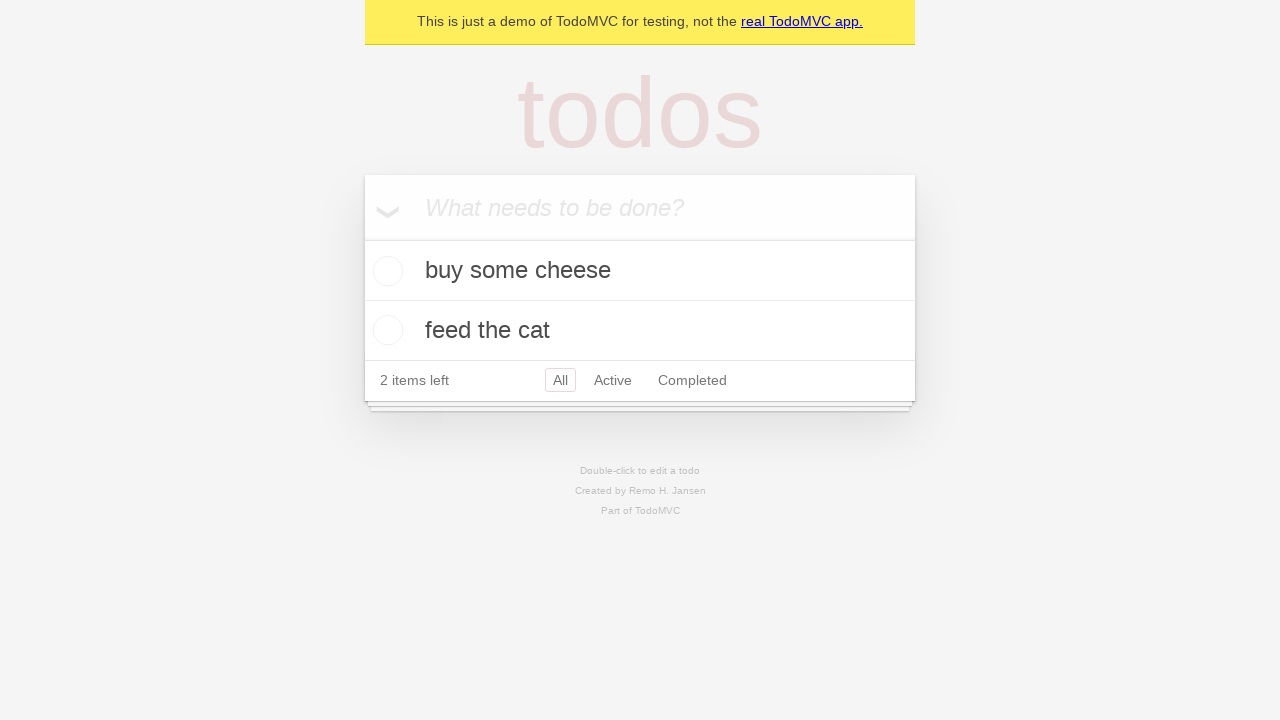

Filled todo input with 'book a doctors appointment' on internal:attr=[placeholder="What needs to be done?"i]
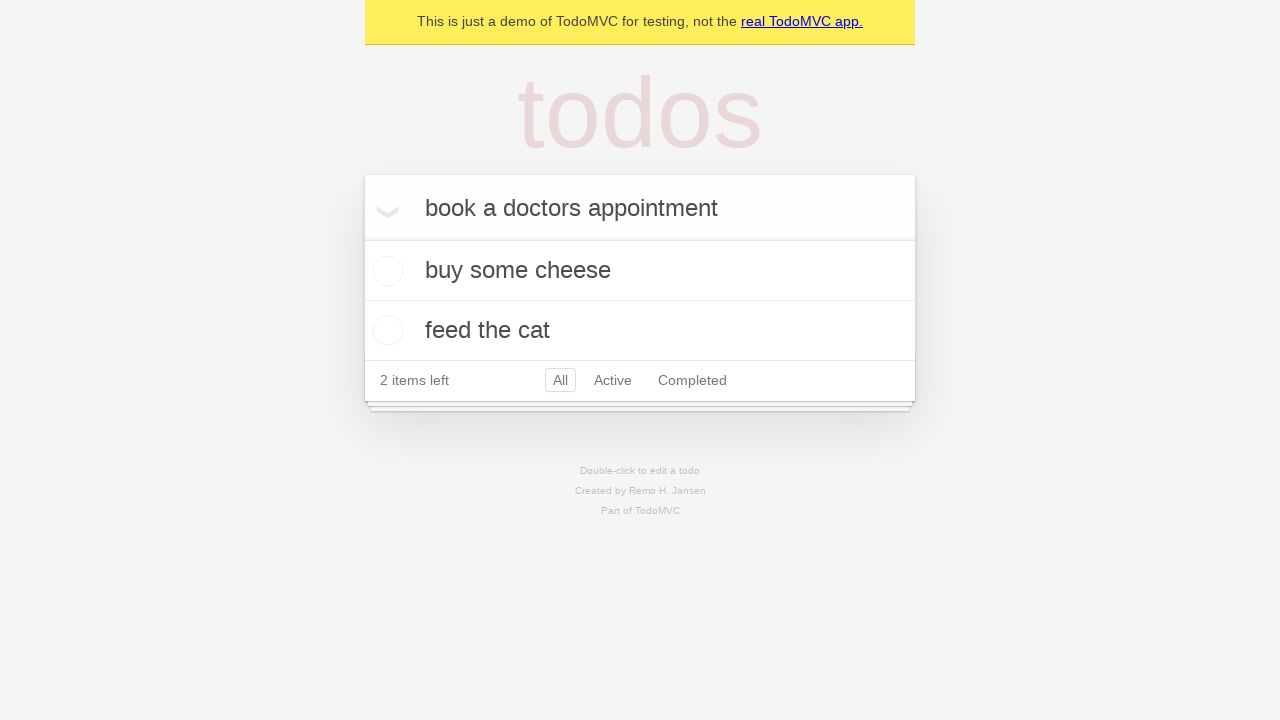

Pressed Enter to create third todo on internal:attr=[placeholder="What needs to be done?"i]
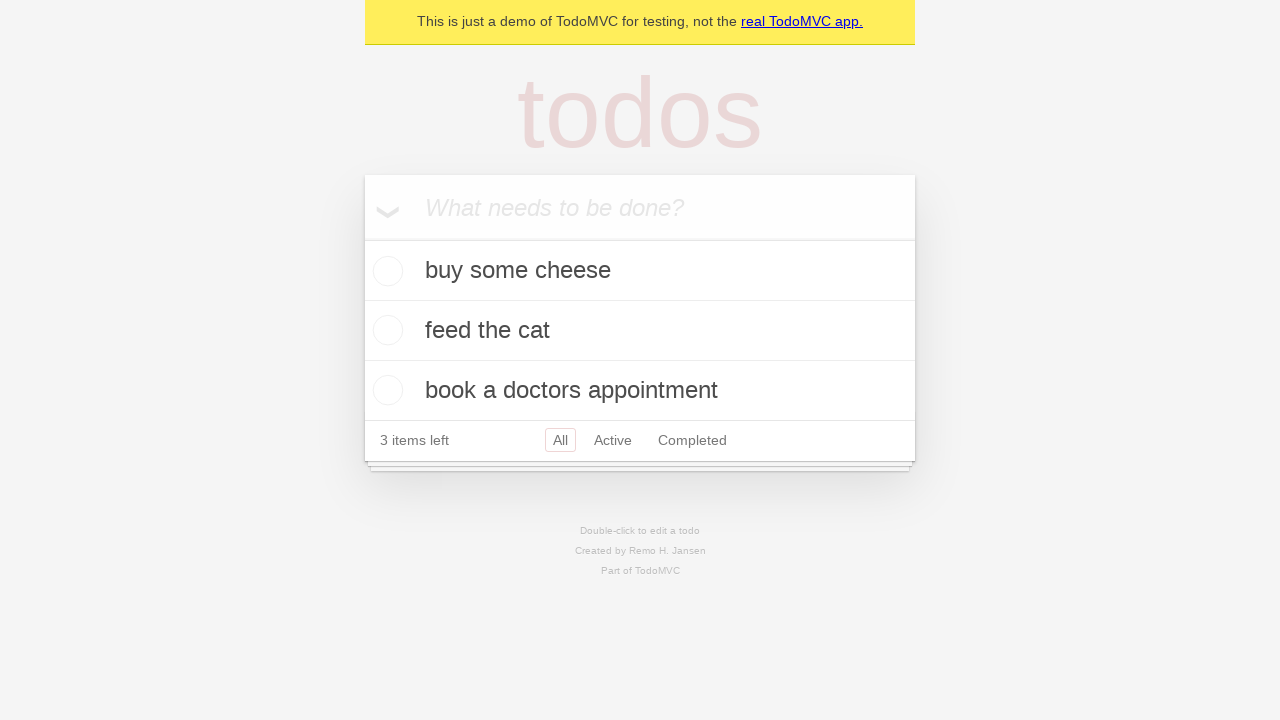

Waited for all 3 todos to be created
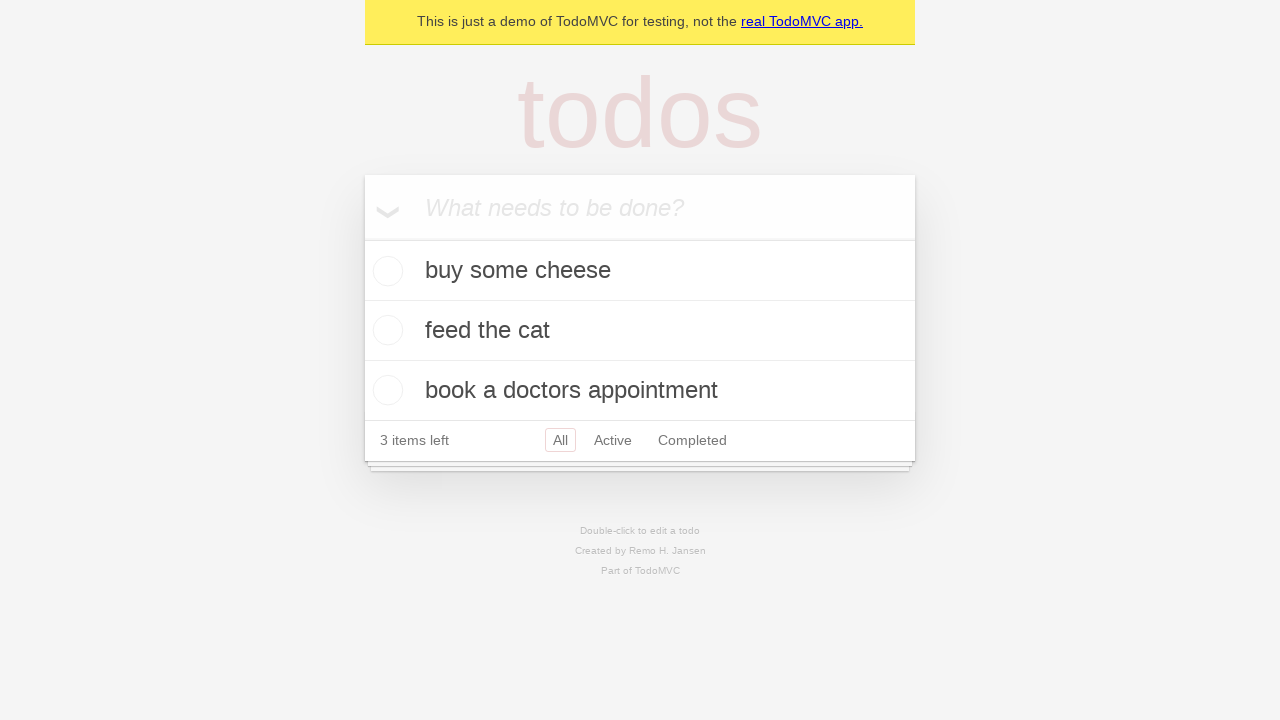

Checked the second todo item checkbox at (385, 330) on internal:testid=[data-testid="todo-item"s] >> nth=1 >> internal:role=checkbox
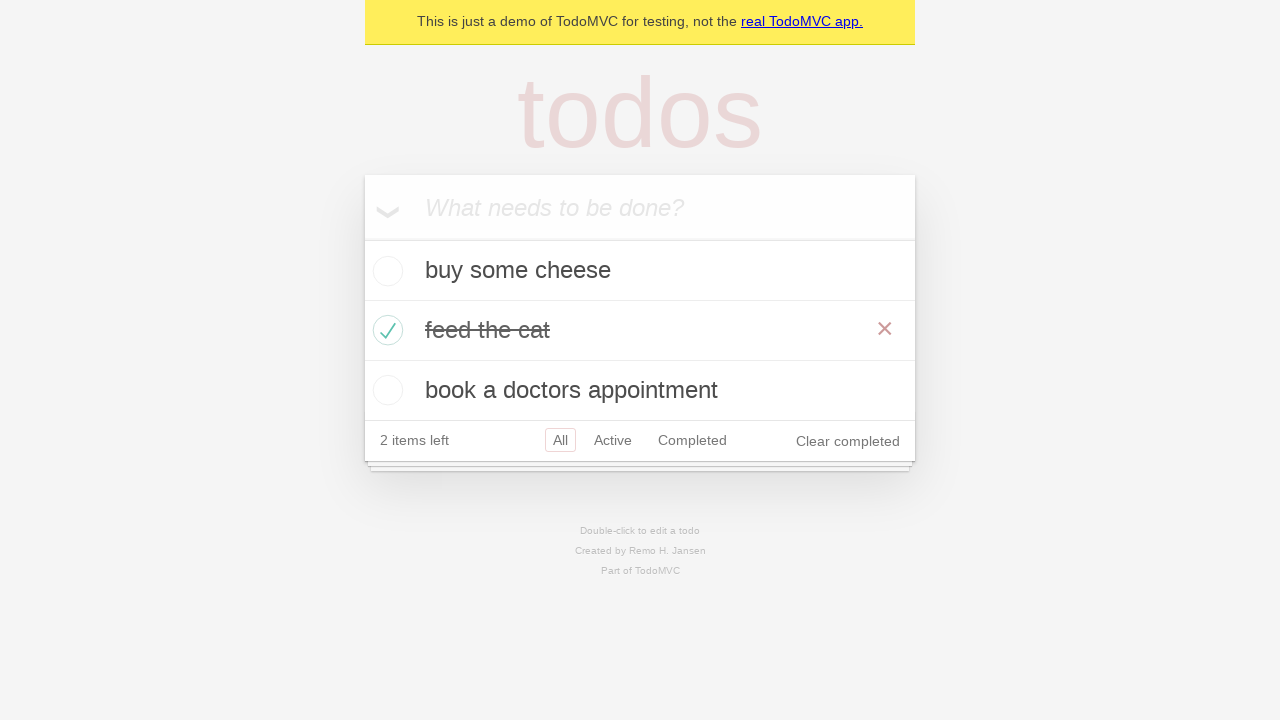

Clicked 'Clear completed' button to remove completed items at (848, 441) on internal:role=button[name="Clear completed"i]
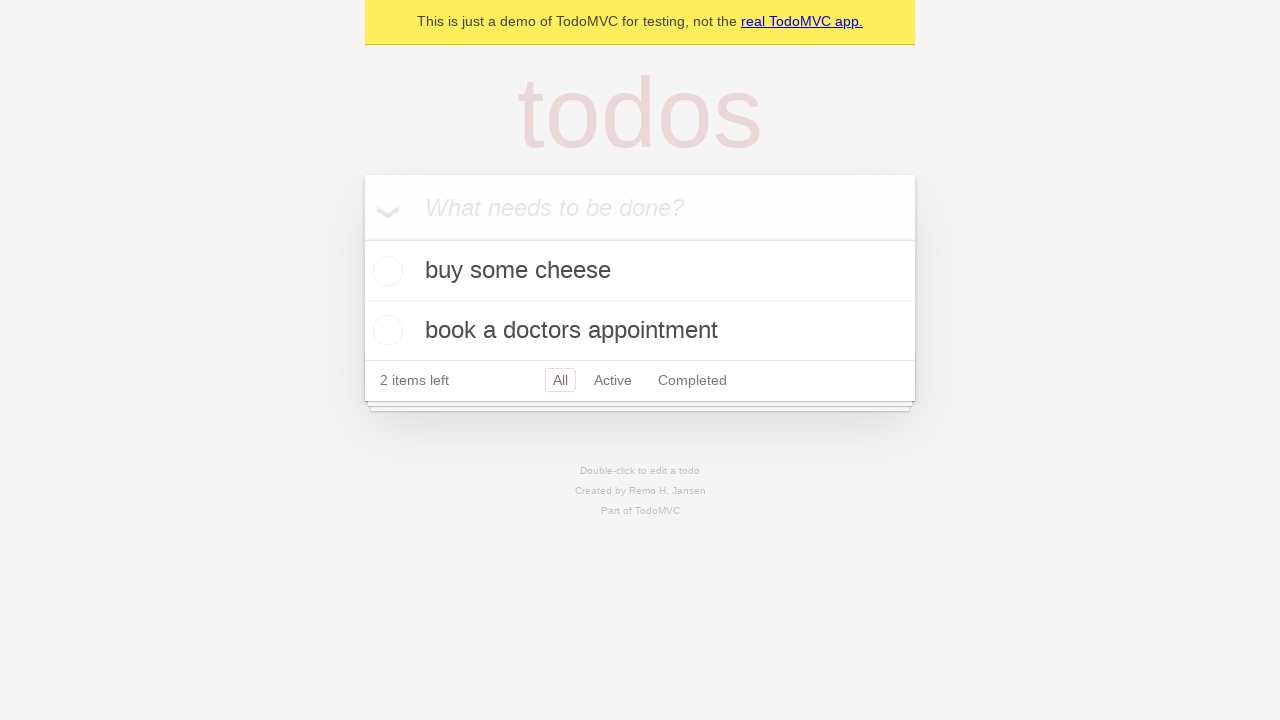

Waited for completed item to be removed, leaving 2 items in the list
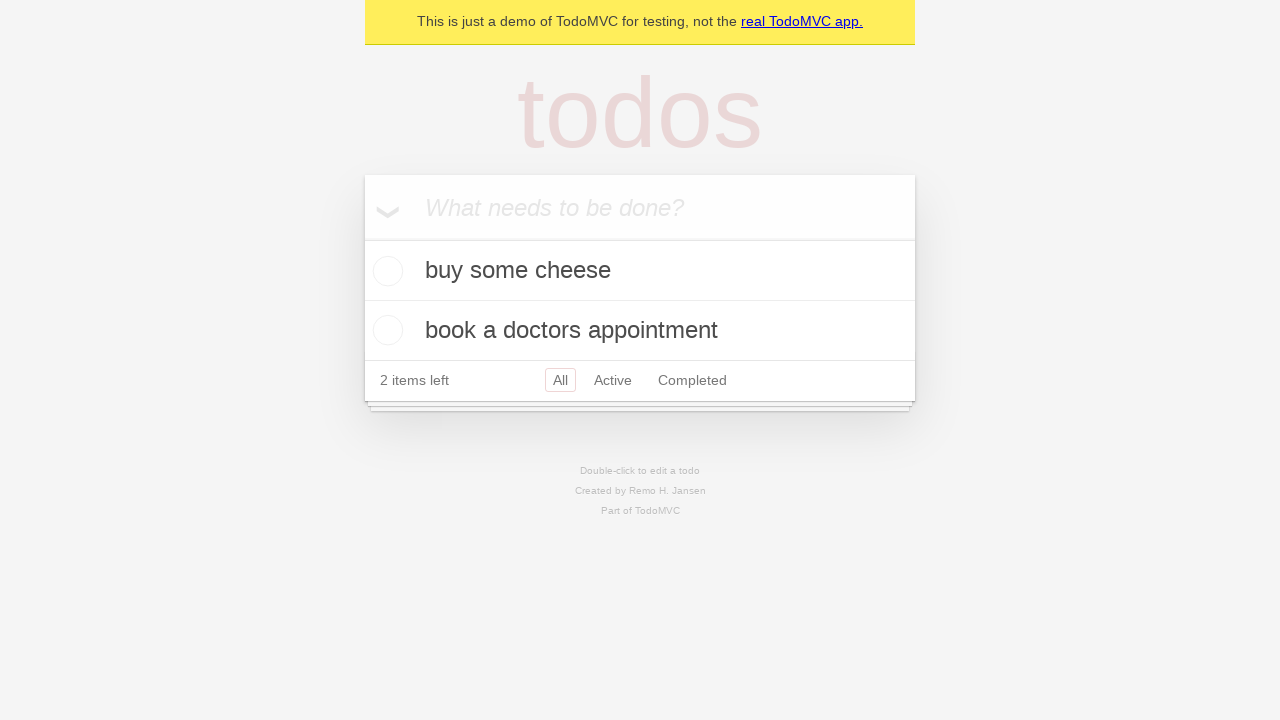

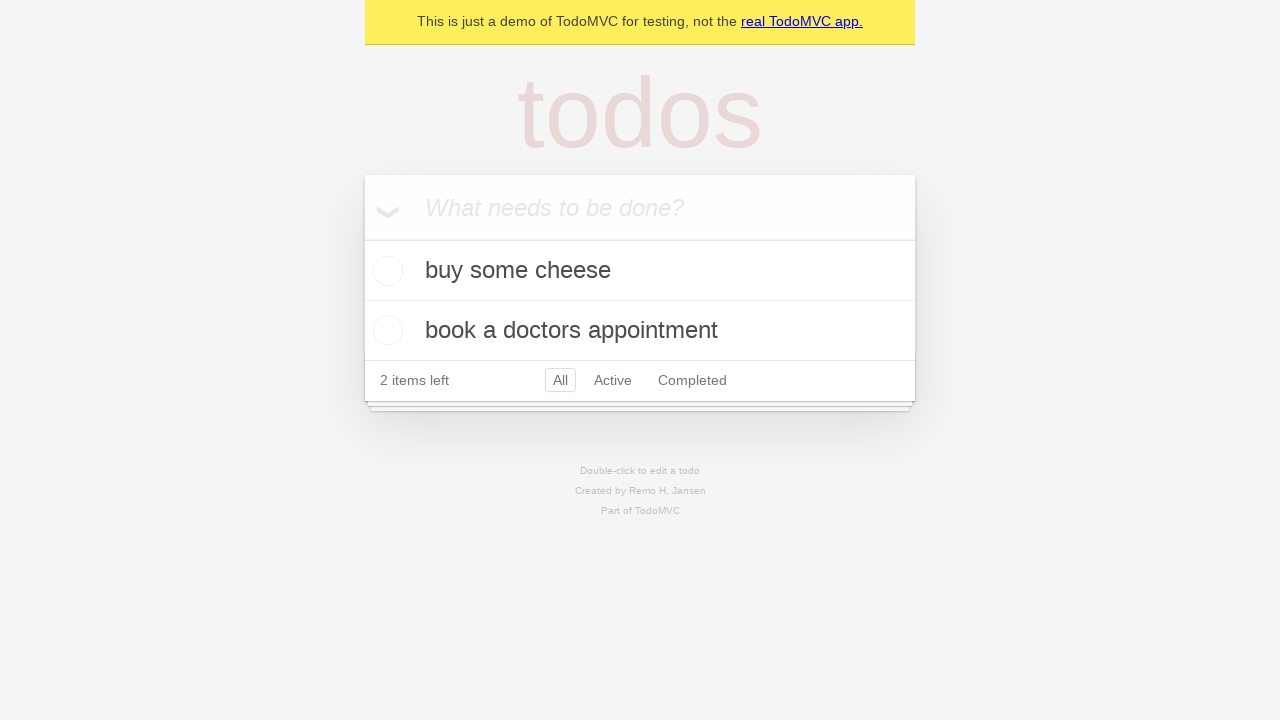